Tests browser window management by setting and verifying window position and size. Moves the window to coordinates (10, 40) and resizes it to 350x400 pixels.

Starting URL: http://www.compendiumdev.co.uk/selenium/frames

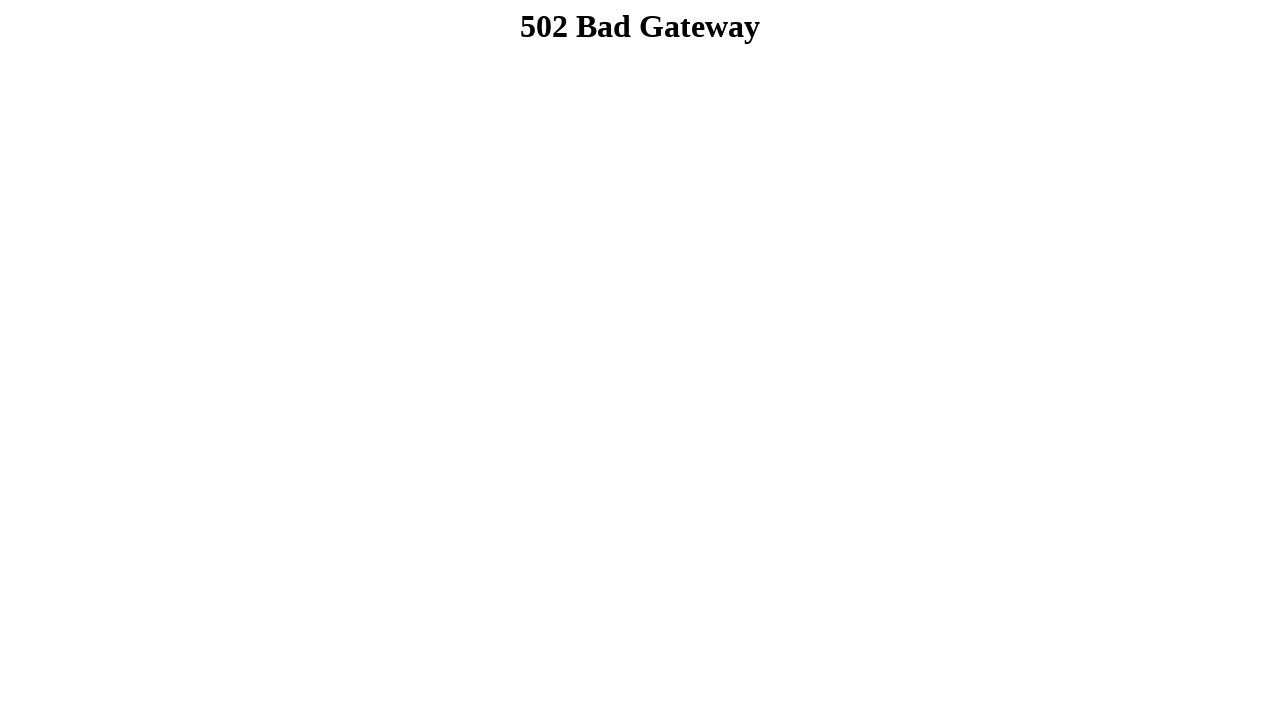

Set viewport size to 350x400 pixels
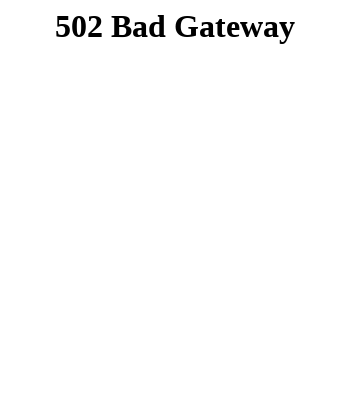

Retrieved viewport size for verification
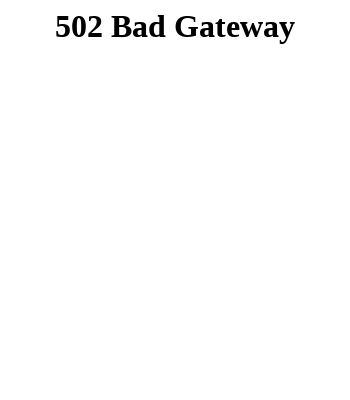

Verified viewport width is 350 pixels
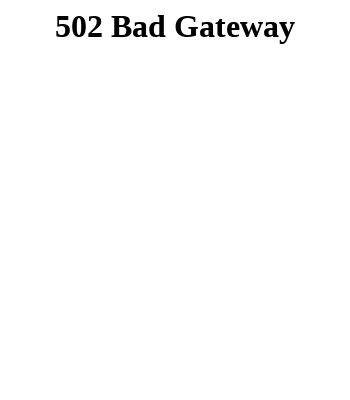

Verified viewport height is 400 pixels
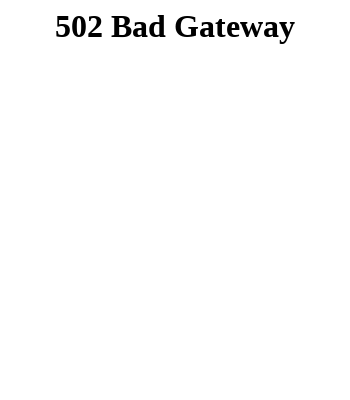

Waited 500ms to observe viewport changes
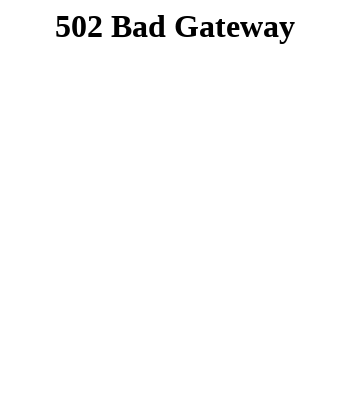

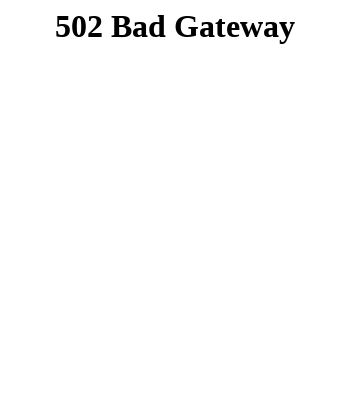